Navigates to the Playwright homepage and clicks the "Get Started" link to verify navigation to the documentation intro page.

Starting URL: https://playwright.dev/

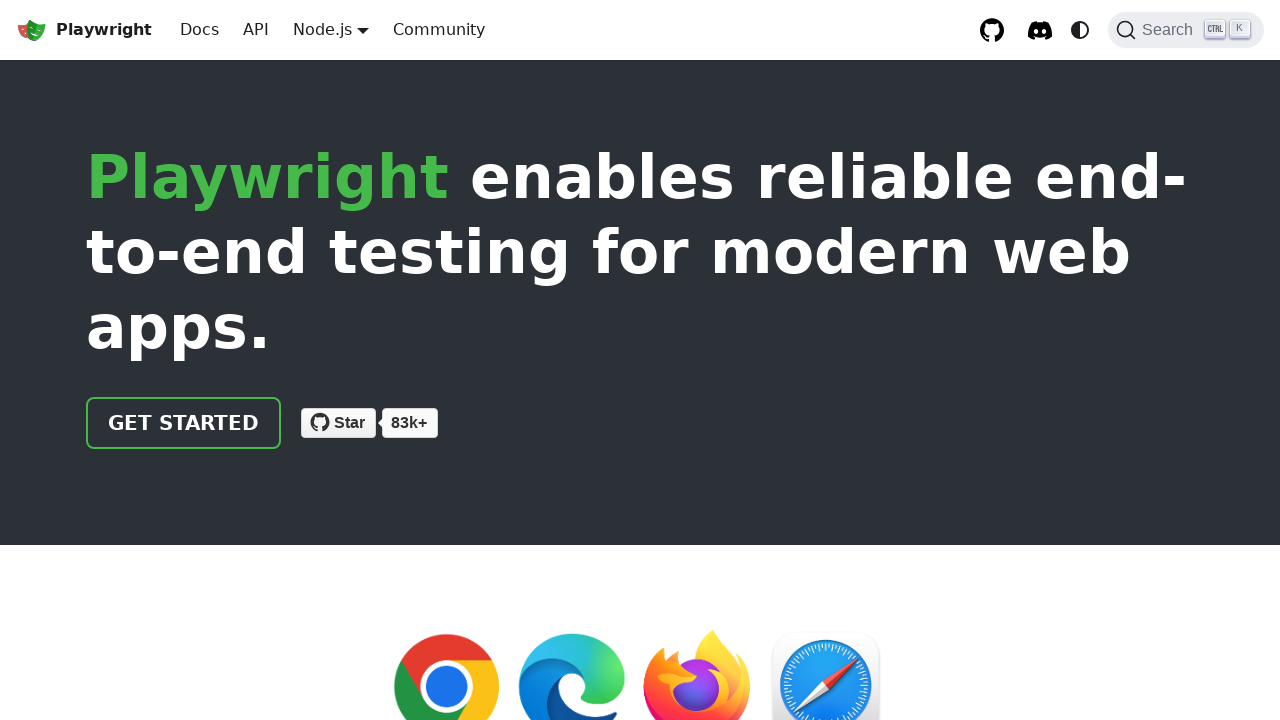

Clicked 'Get Started' link on Playwright homepage at (184, 423) on internal:text="Get Started"i
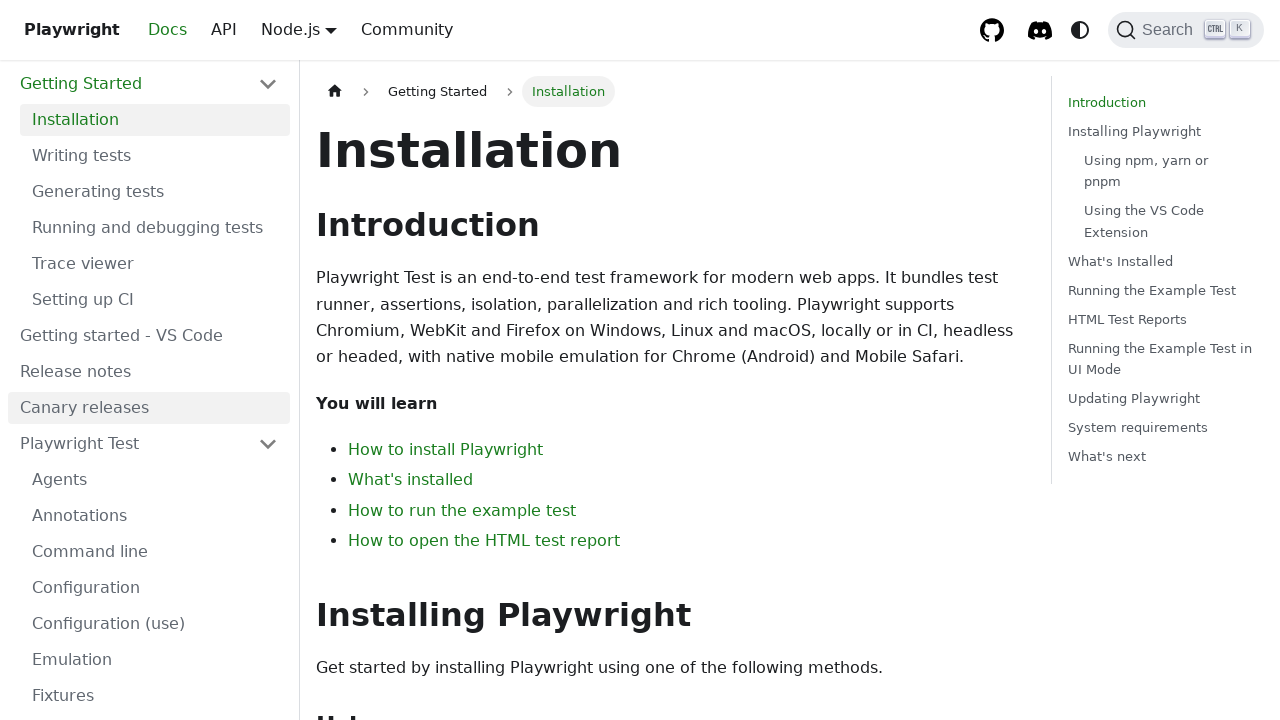

Verified navigation to documentation intro page at https://playwright.dev/docs/intro
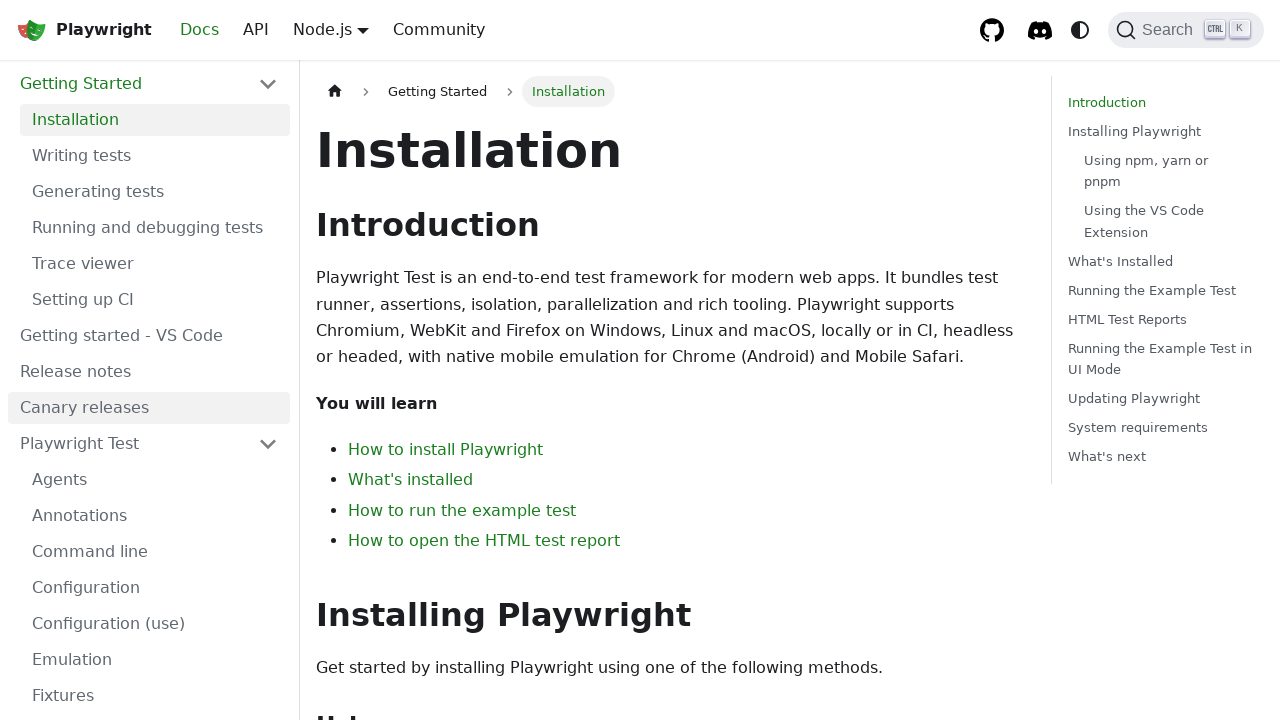

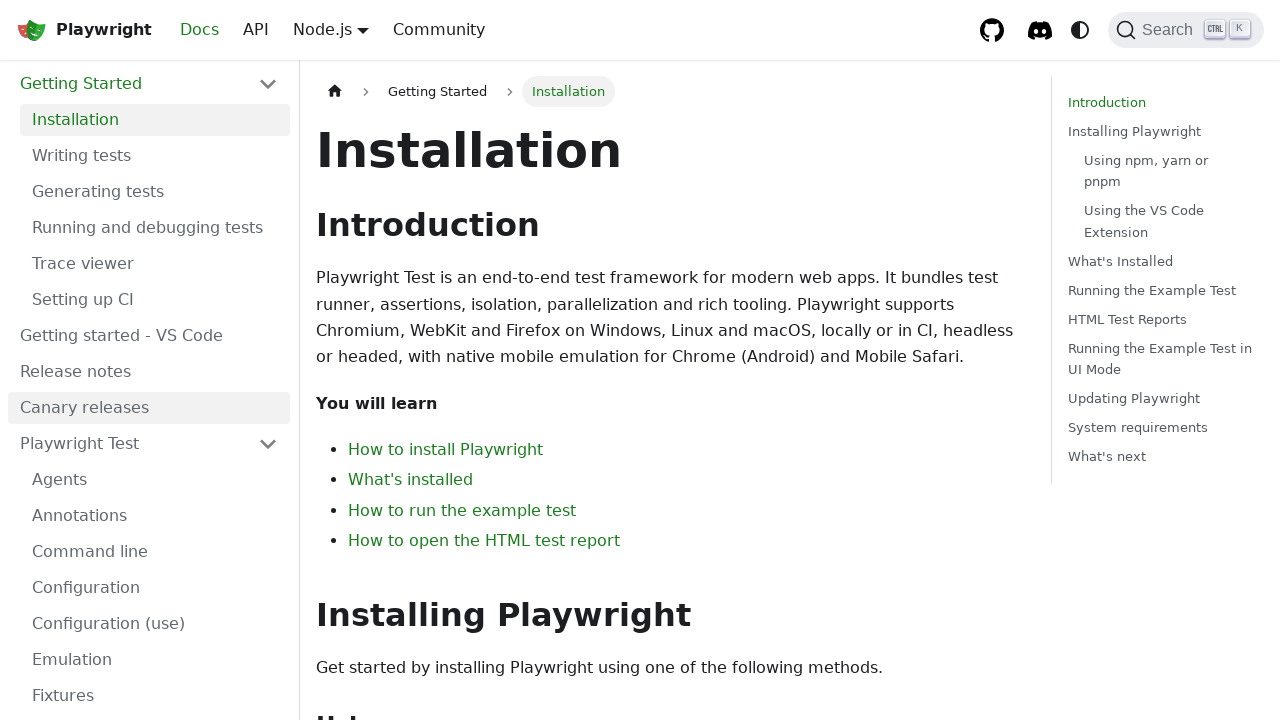